Tests input field functionality by entering numeric values and verifying the input is accepted correctly

Starting URL: https://the-internet.herokuapp.com/inputs

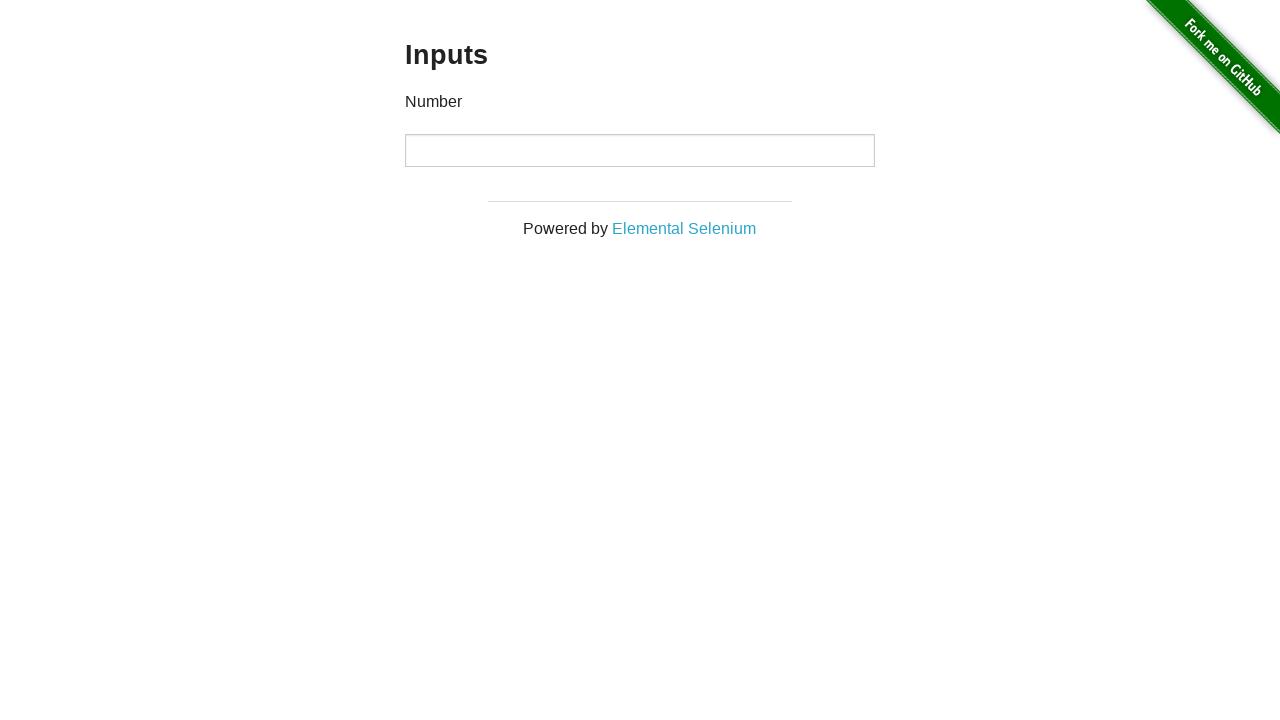

Entered numeric value '1111' into input field on input
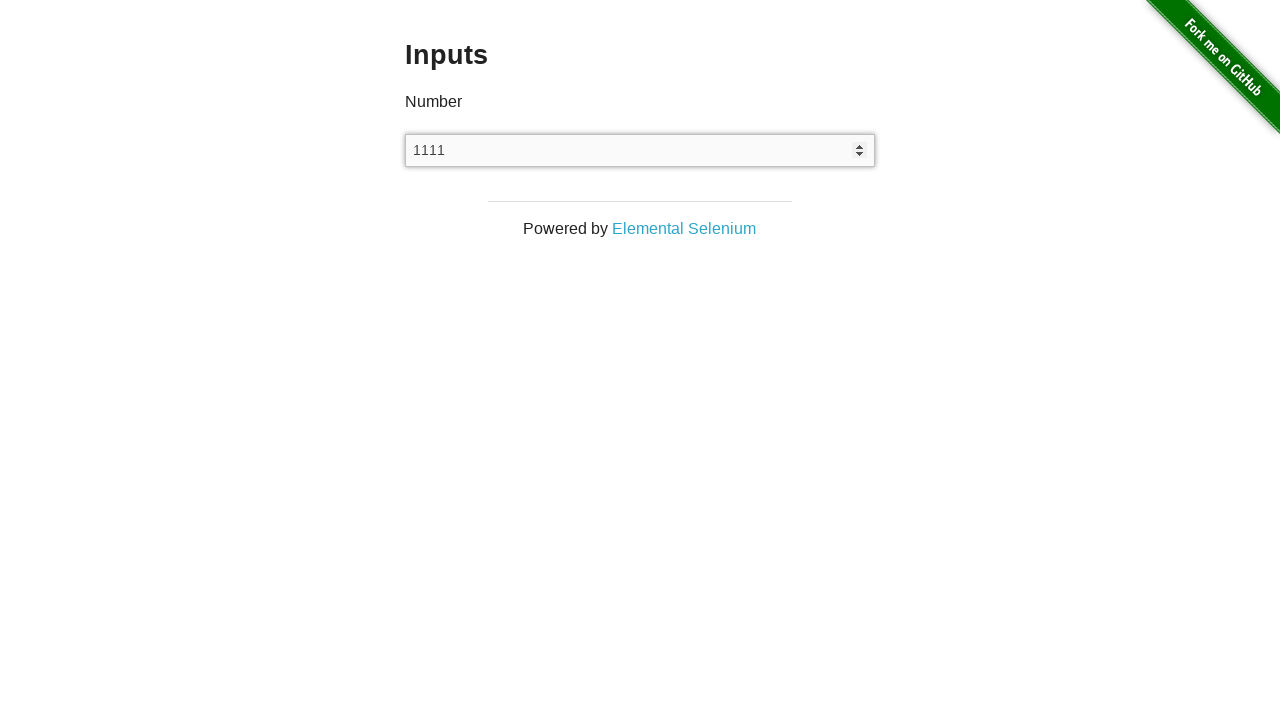

Verified that input field contains the correct value '1111'
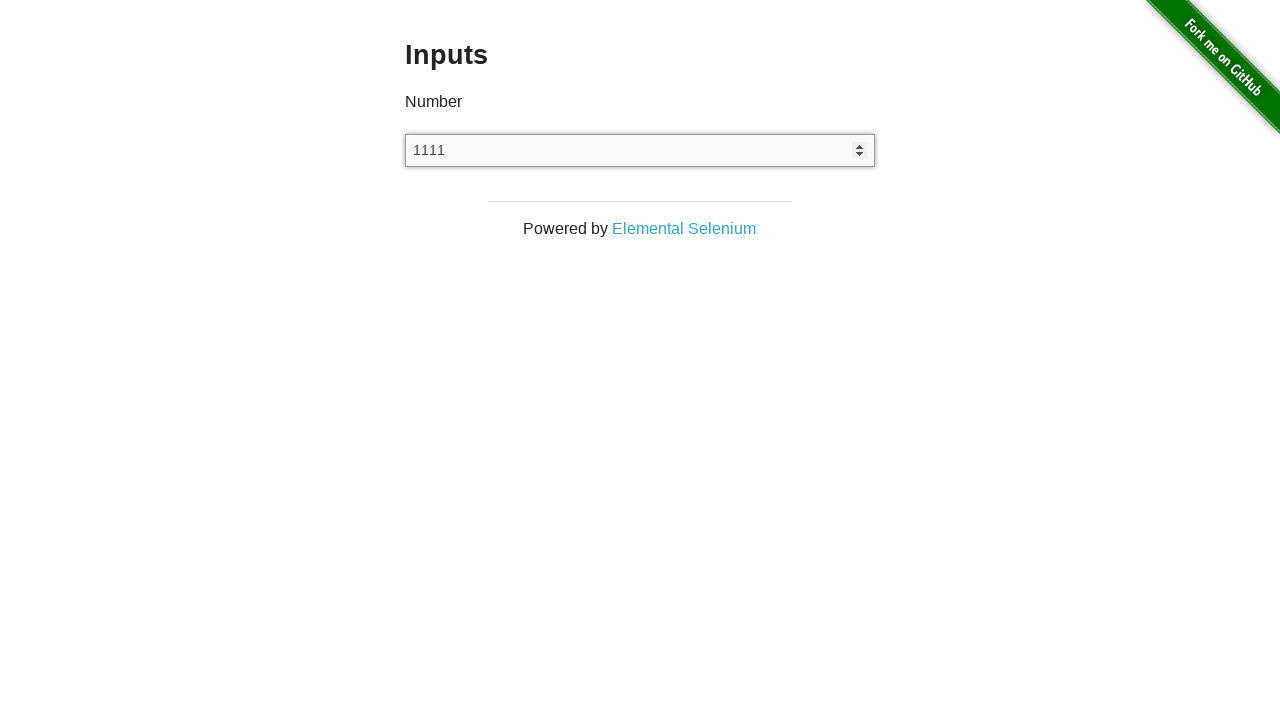

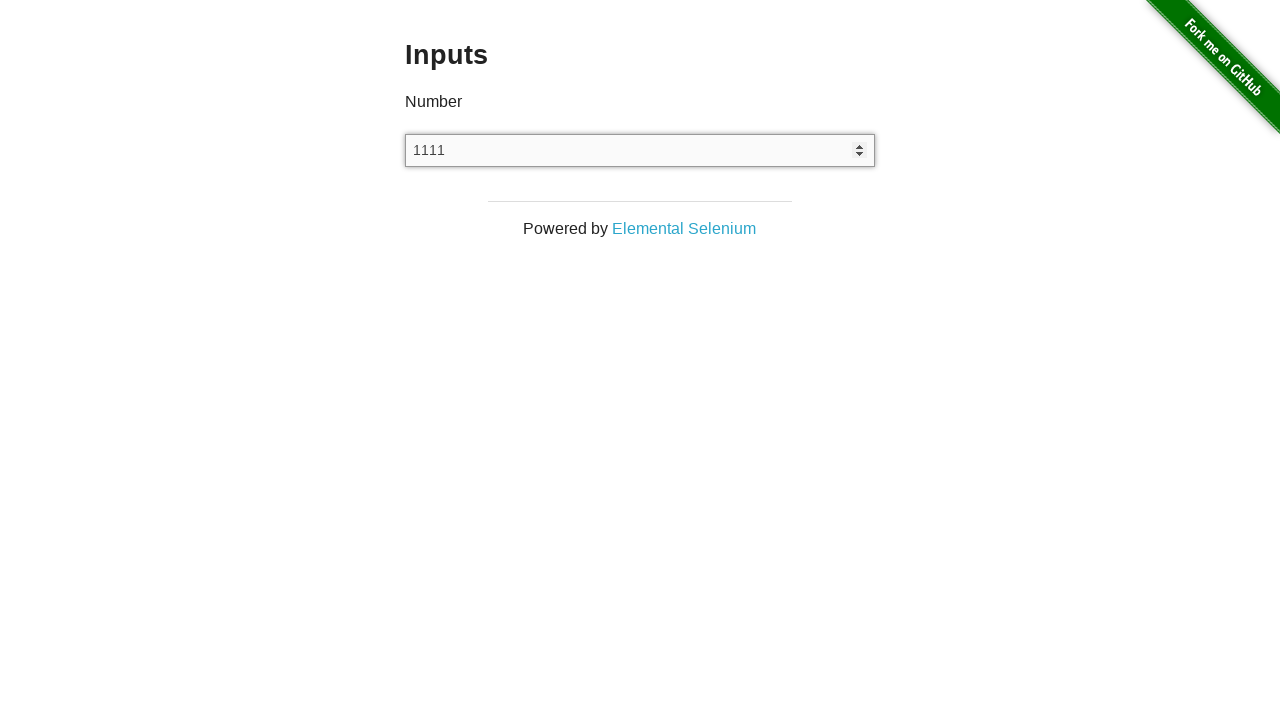